Navigates from a testimonials page to the anhtester.com website

Starting URL: https://ibhelper.dev/testimonials

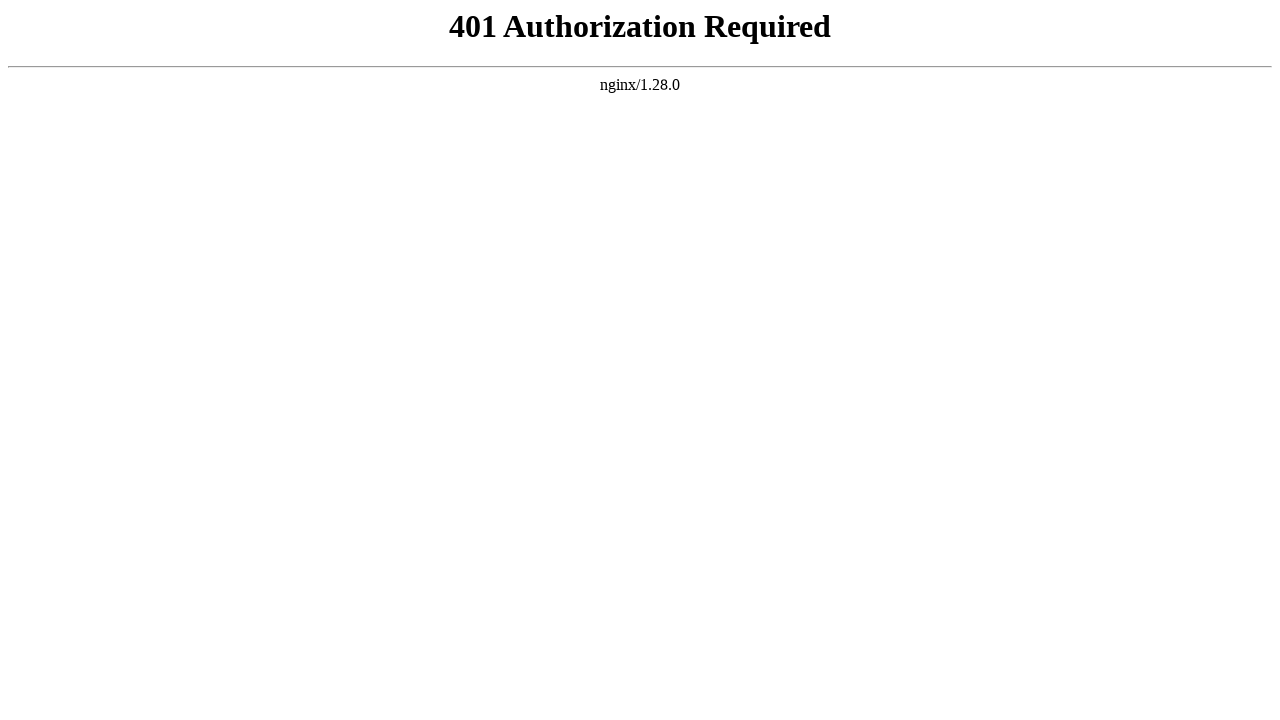

Navigated to anhtester.com from testimonials page
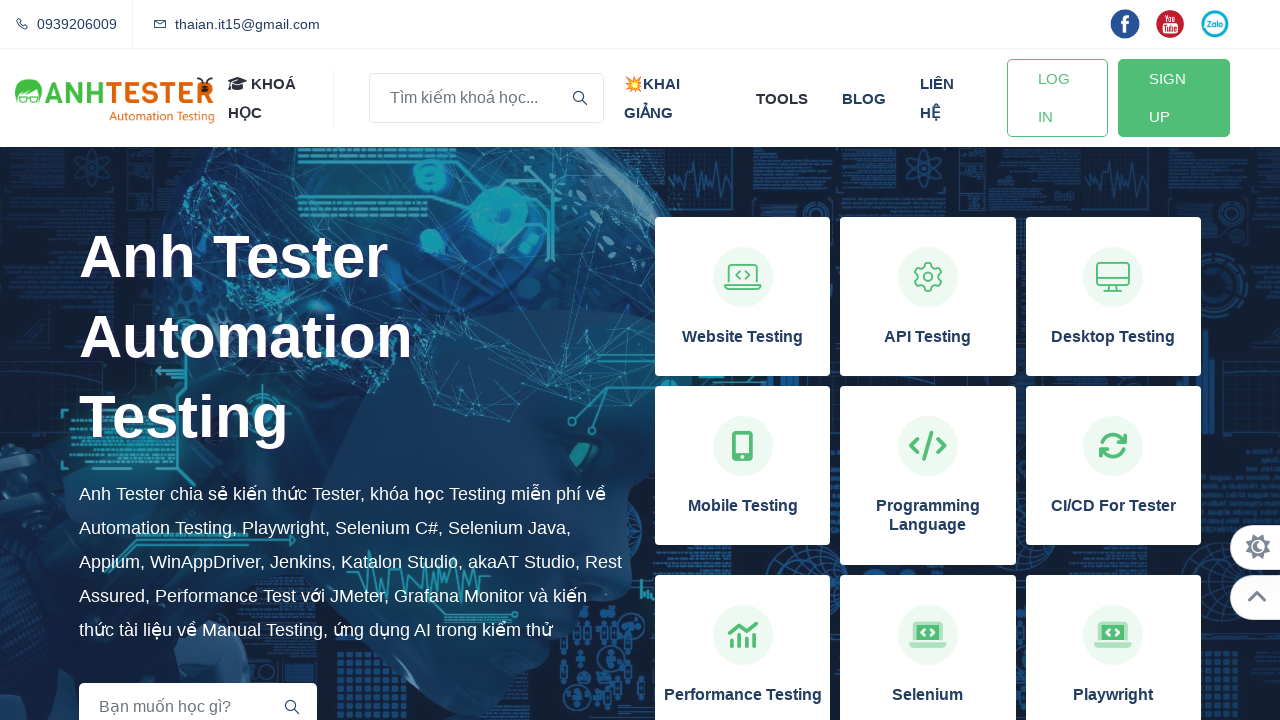

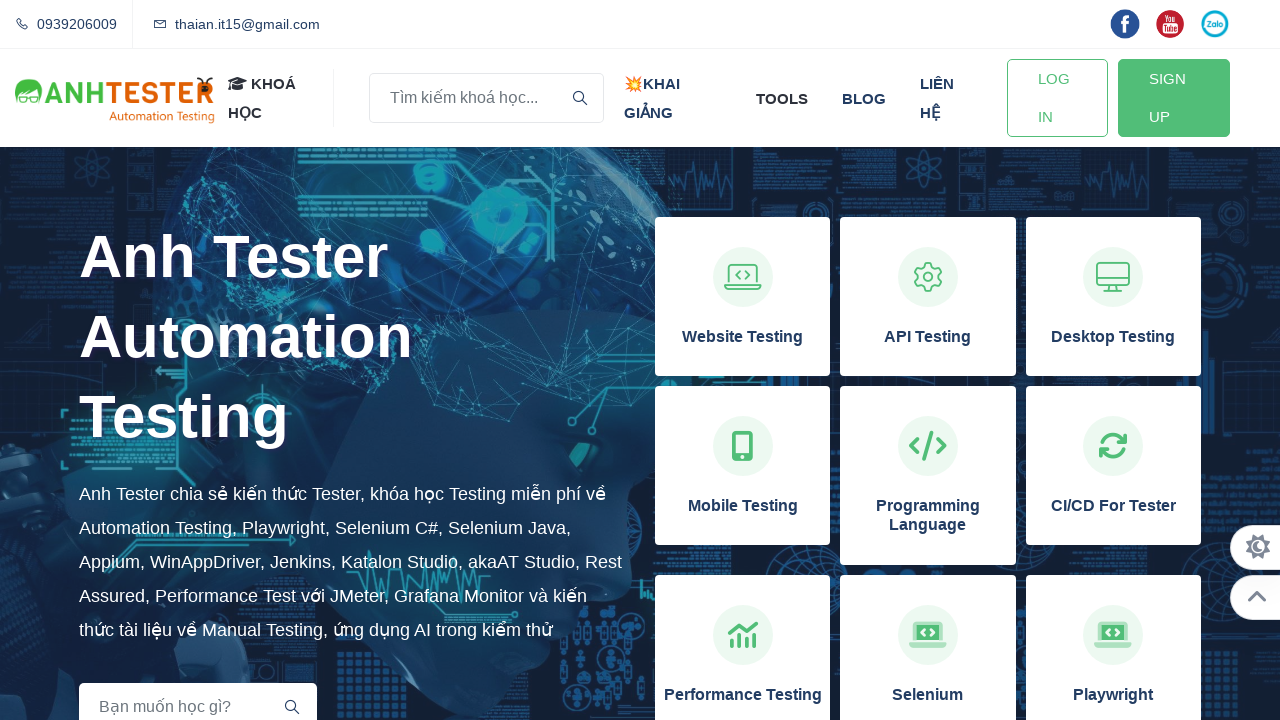